Tests JavaScript prompt alert functionality by clicking a button to trigger a prompt, entering text, and accepting it

Starting URL: https://chandanachaitanya.github.io/selenium-practice-site/?languages=Java&enterText=

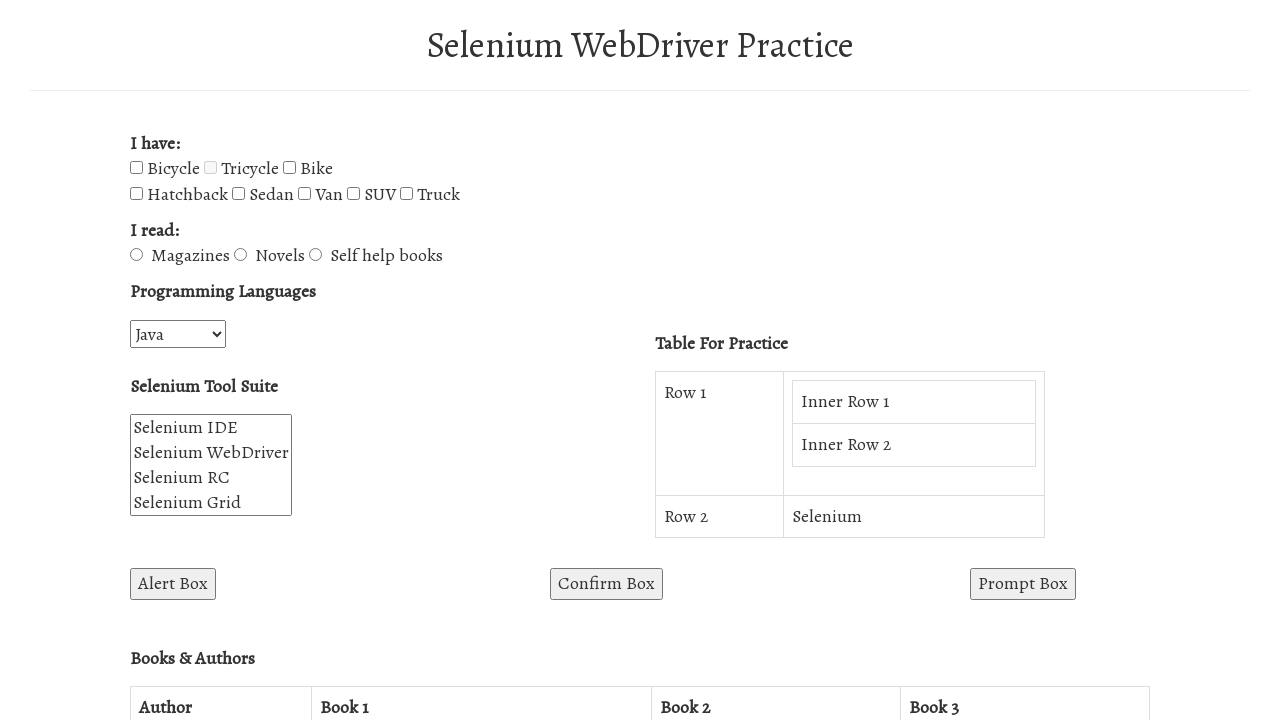

Clicked prompt box button to trigger JavaScript alert at (1023, 584) on #promptBox
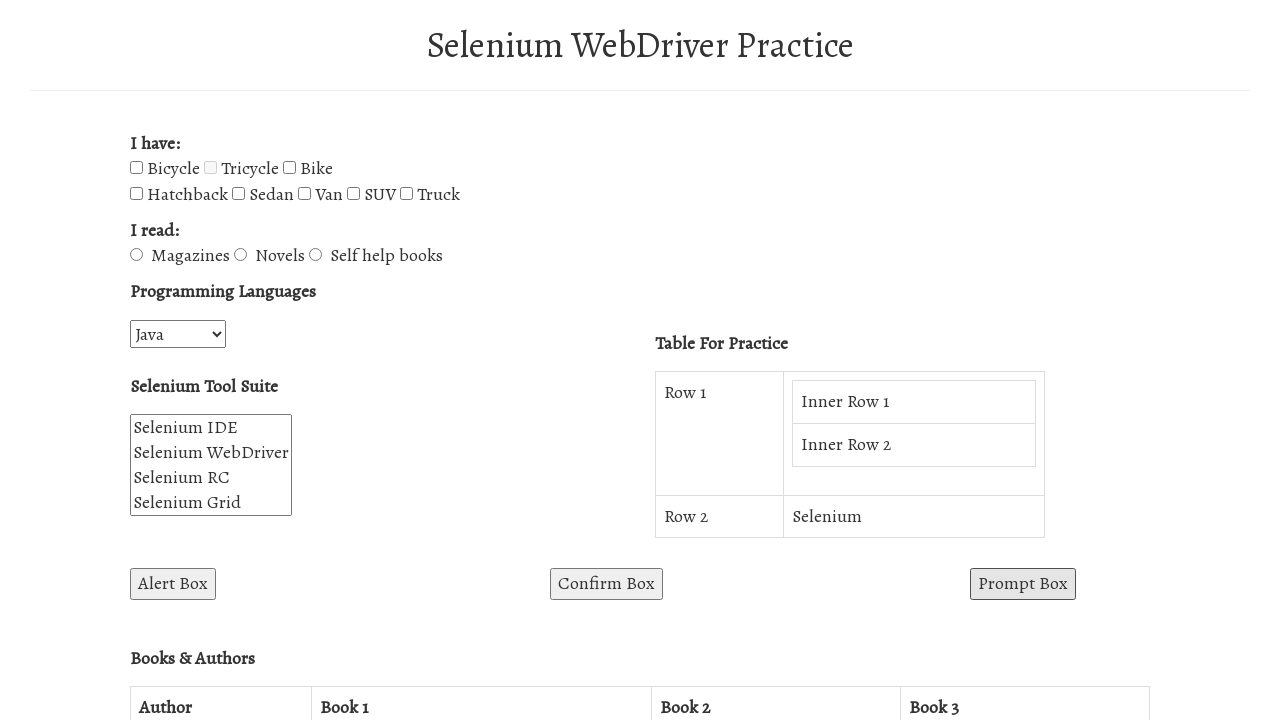

Set up dialog handler to accept prompt with text 'Nothing'
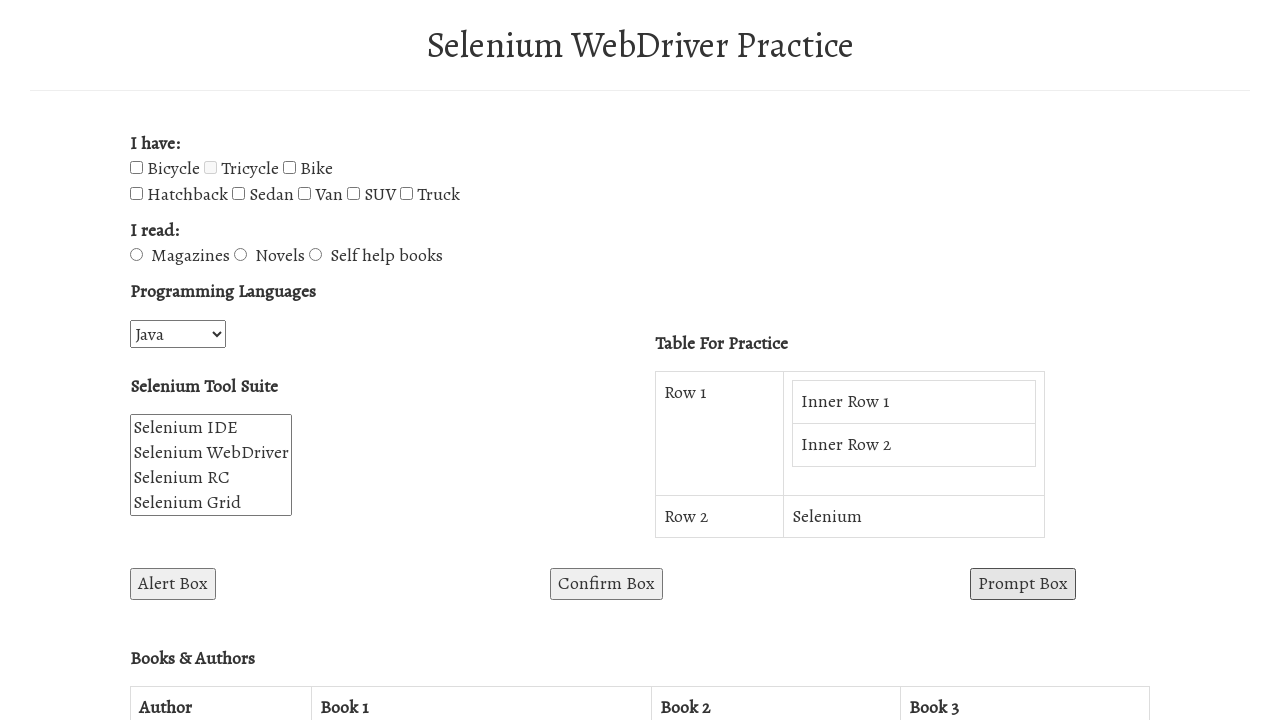

Waited for alert to be processed
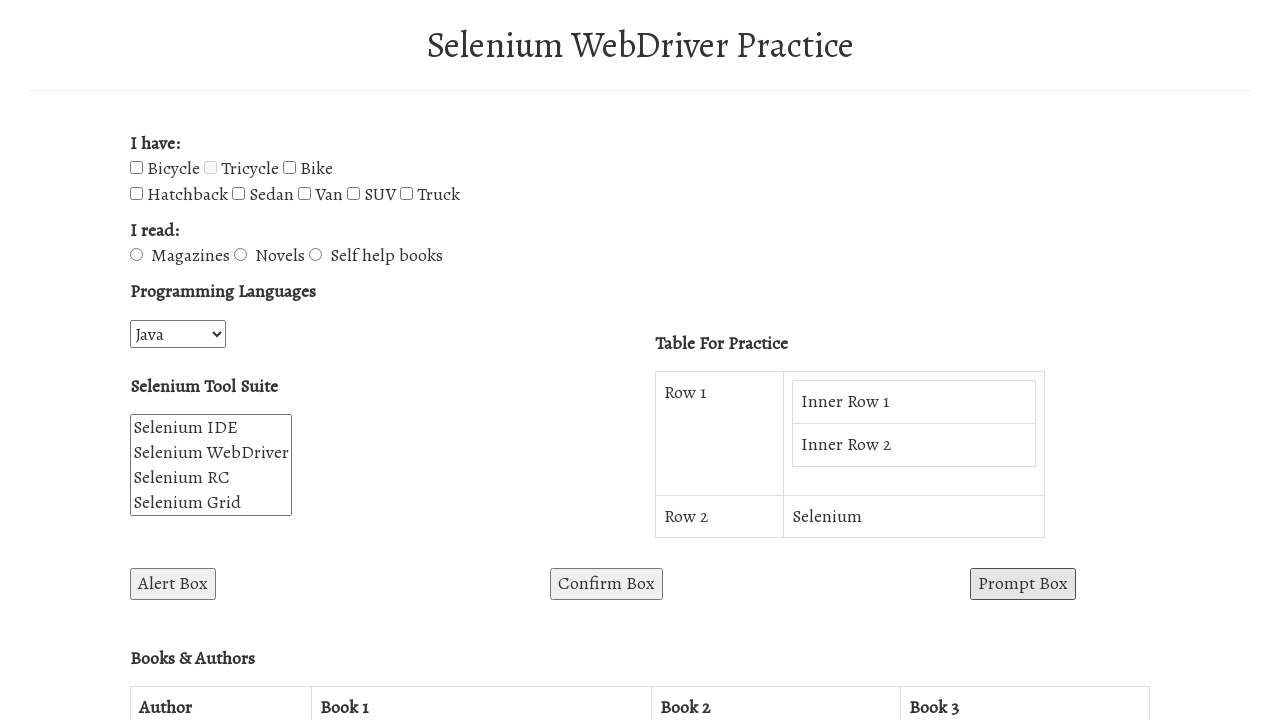

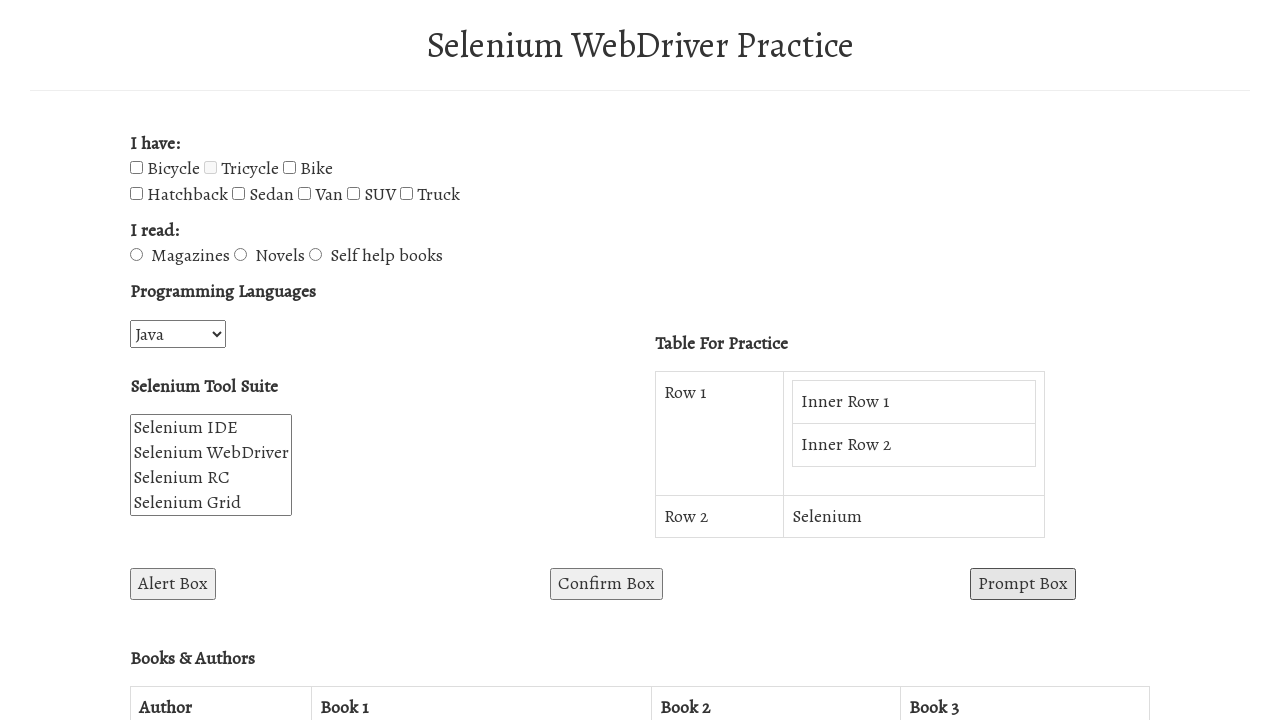